Tests a form that requires reading a custom attribute value from an element, performing a mathematical calculation (log of absolute value of 12*sin(x)), filling in the answer, checking two checkboxes, and submitting the form.

Starting URL: http://suninjuly.github.io/get_attribute.html

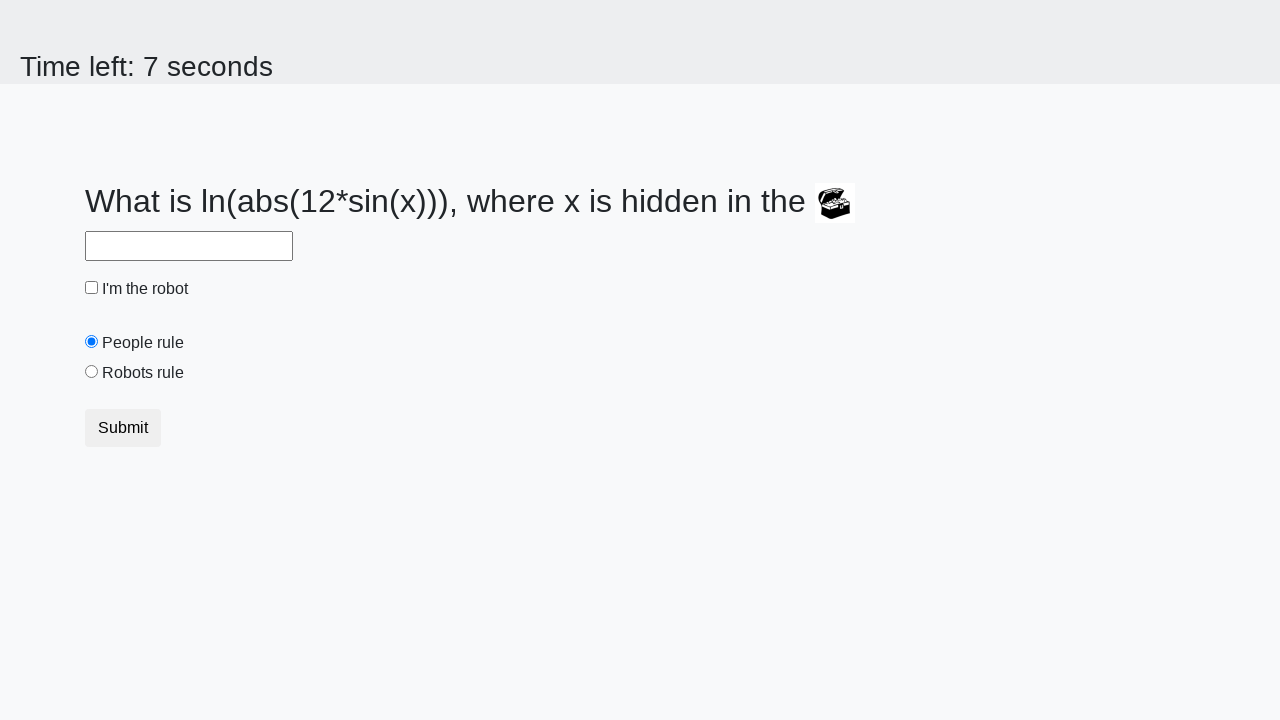

Retrieved custom 'valuex' attribute from treasure element
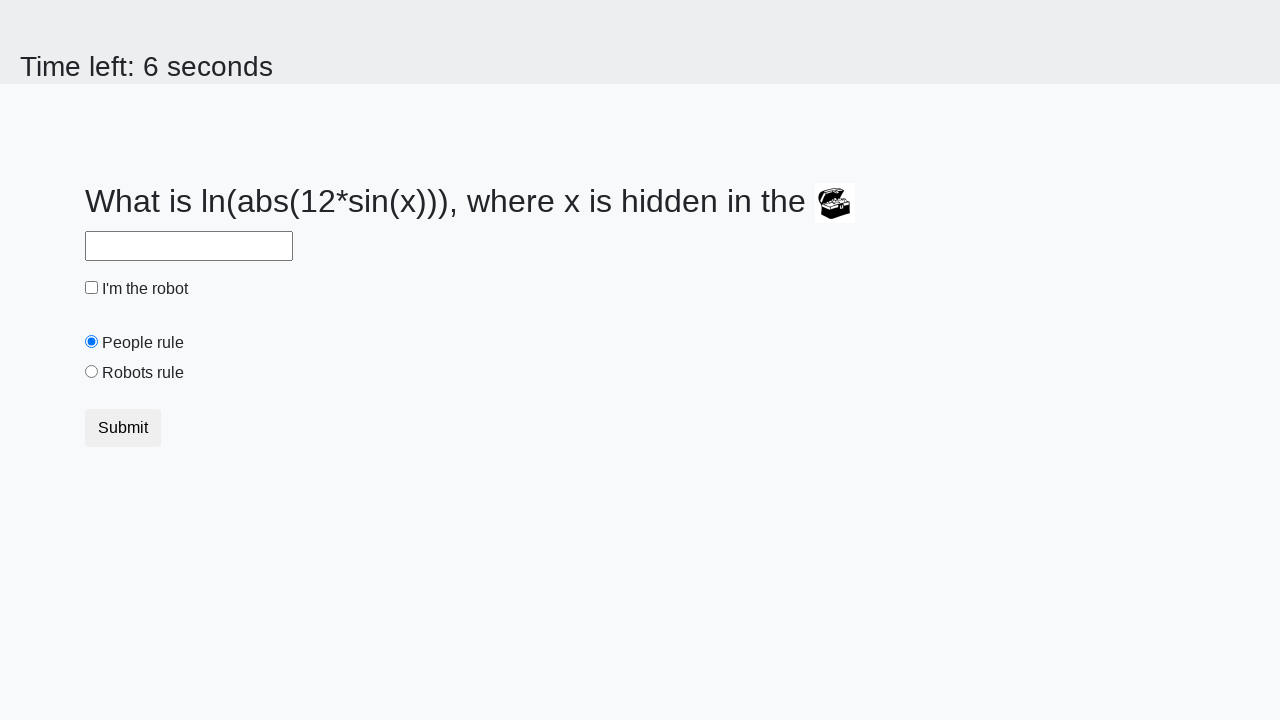

Calculated answer using formula: log(abs(12*sin(112))) = 2.3683678946061817
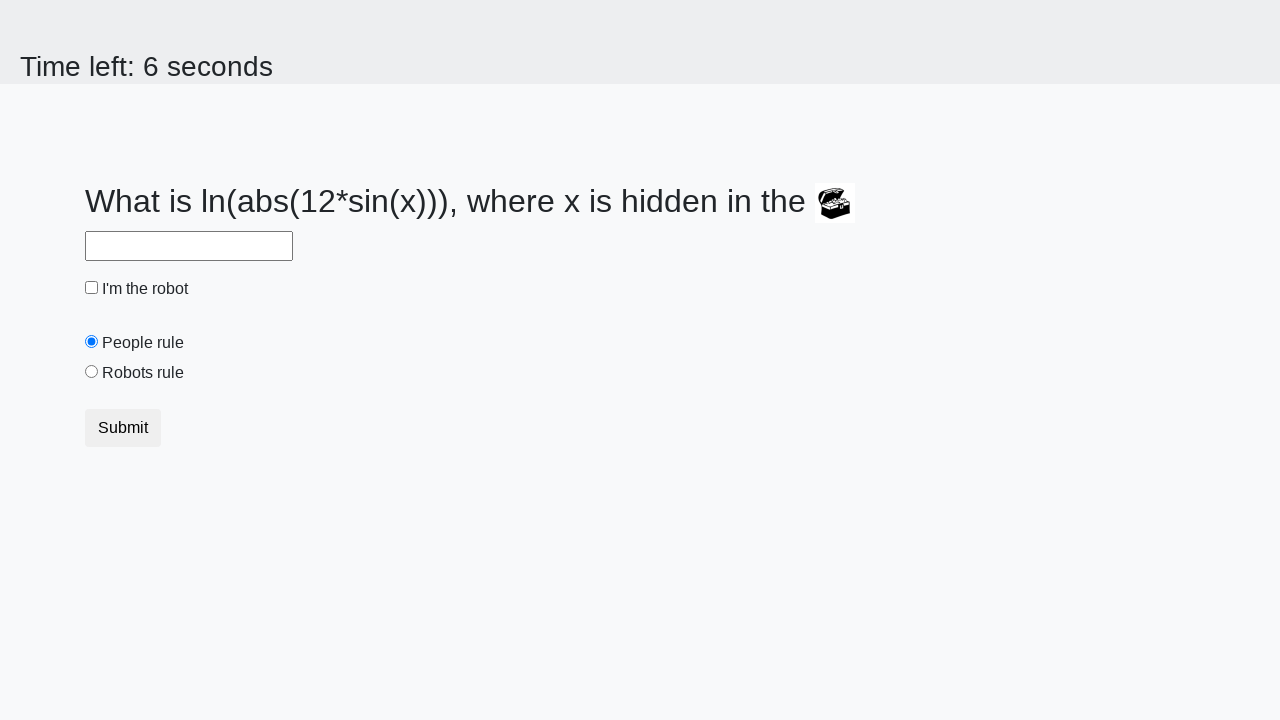

Filled answer field with calculated value: 2.3683678946061817 on #answer
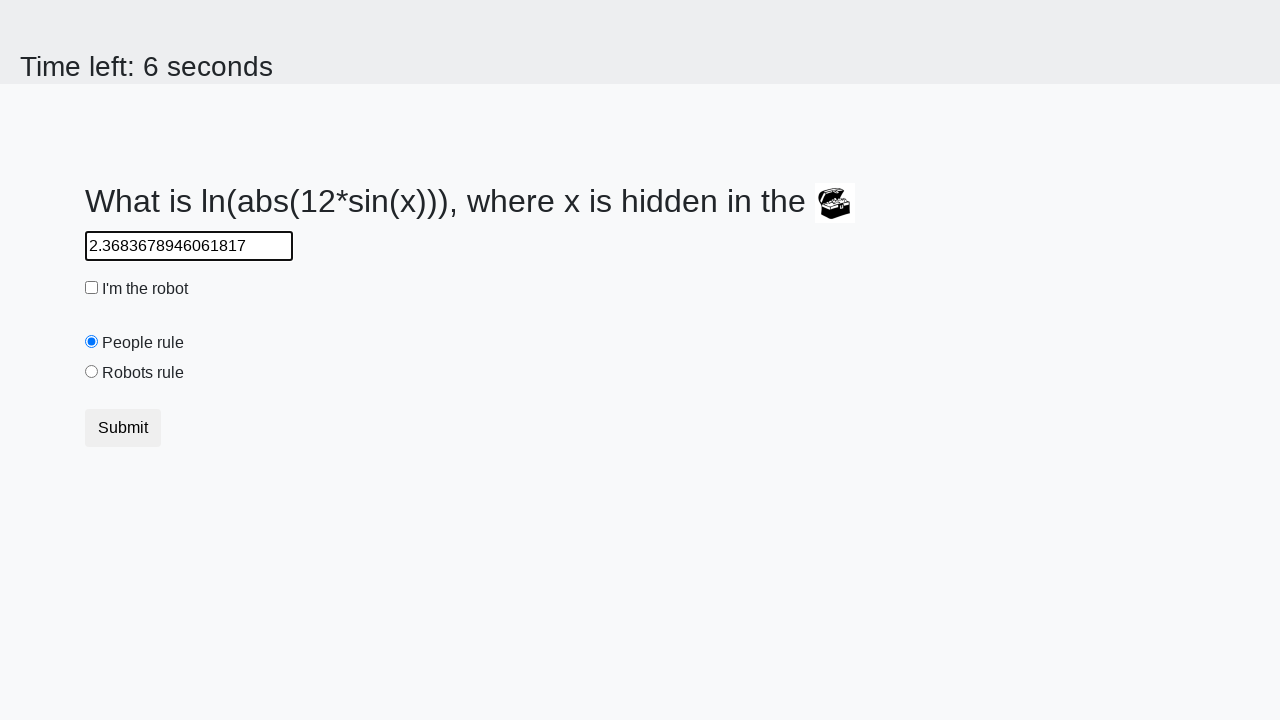

Clicked the robot checkbox at (92, 288) on #robotCheckbox
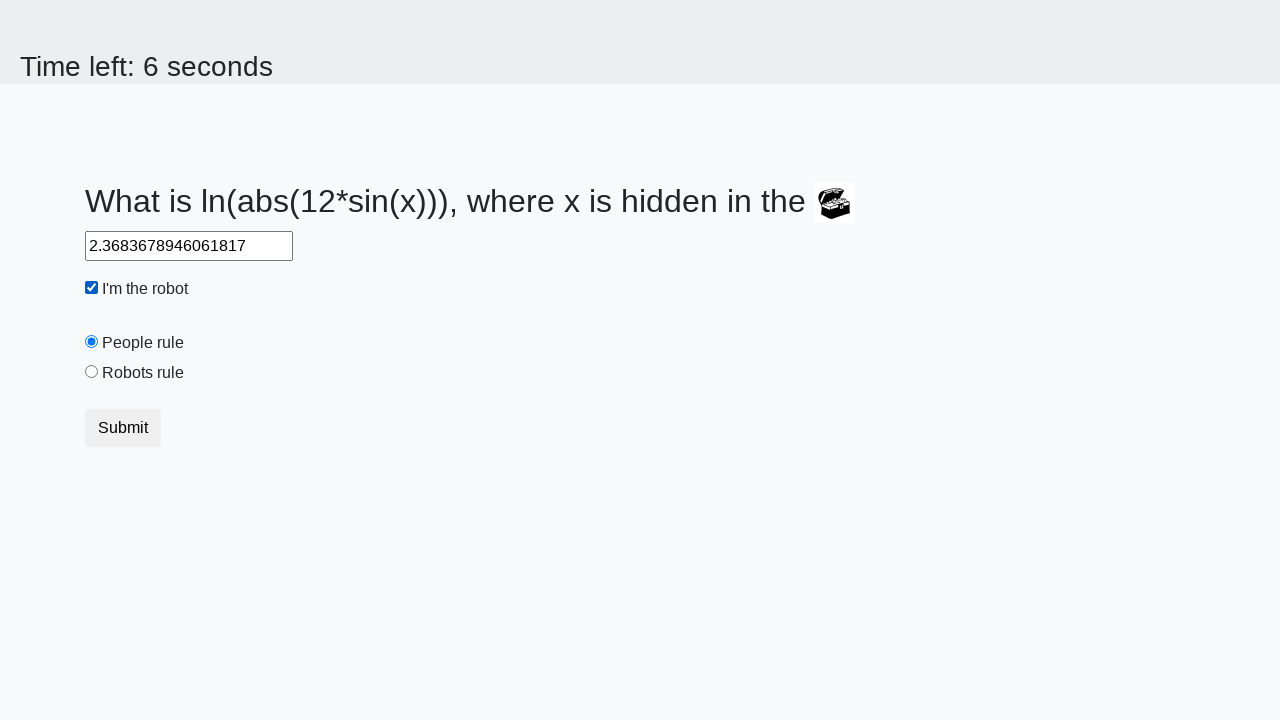

Clicked the robots rule checkbox at (92, 372) on #robotsRule
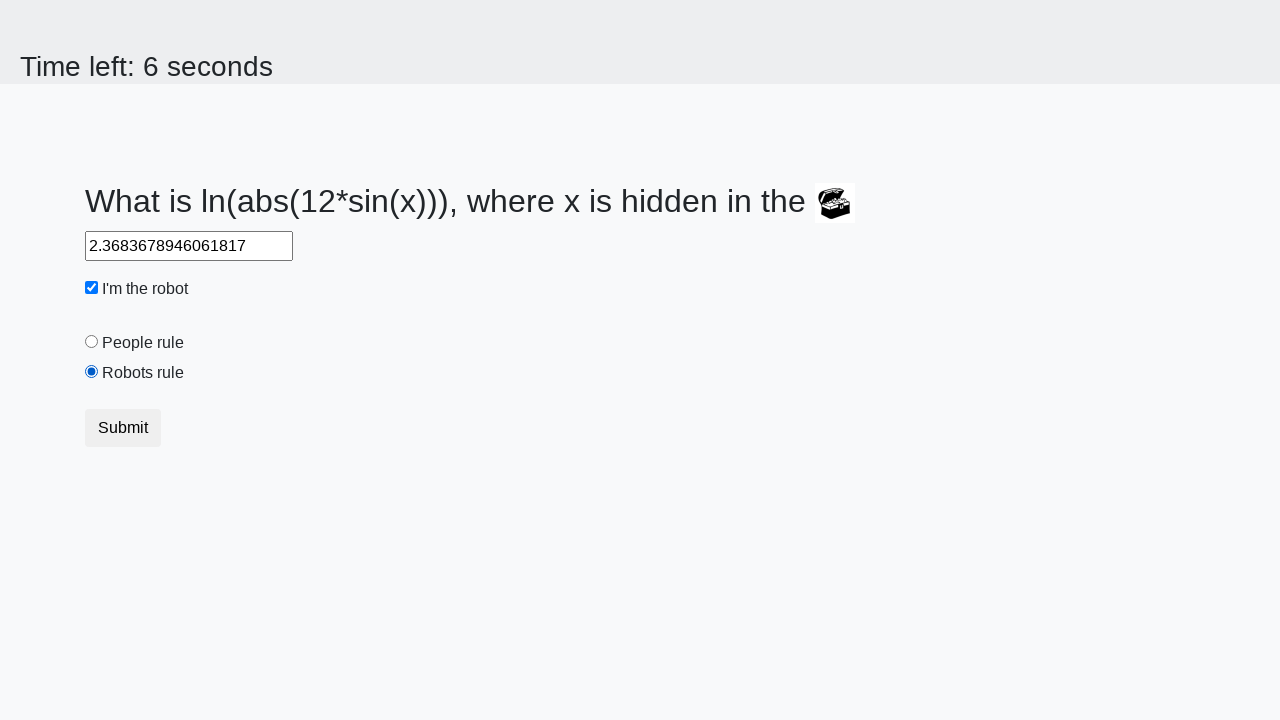

Clicked submit button to submit the form at (123, 428) on button
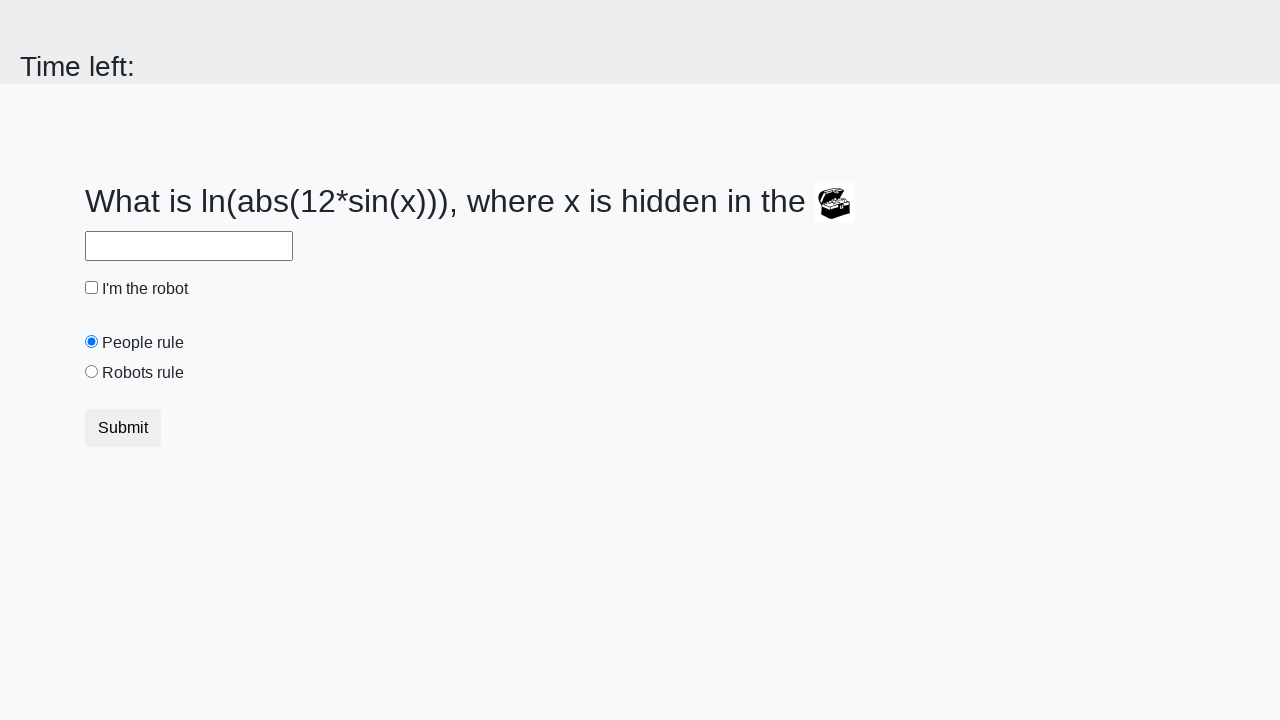

Waited 2 seconds for form submission to process
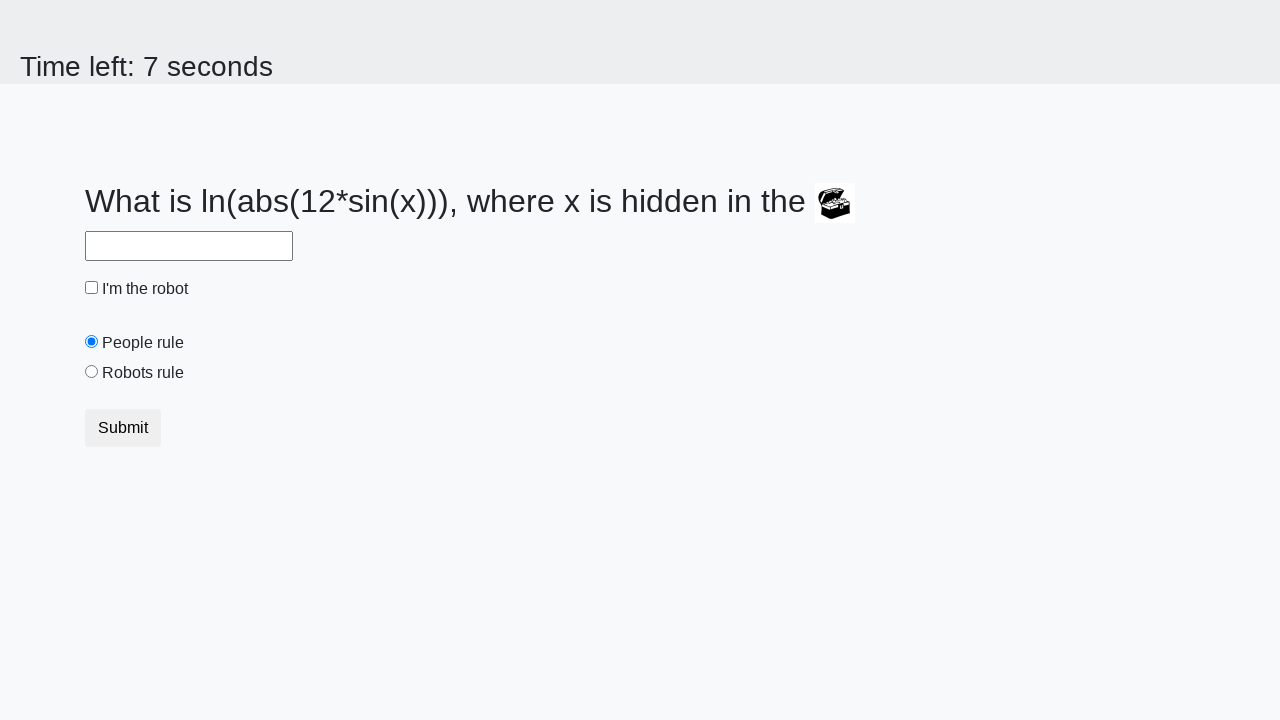

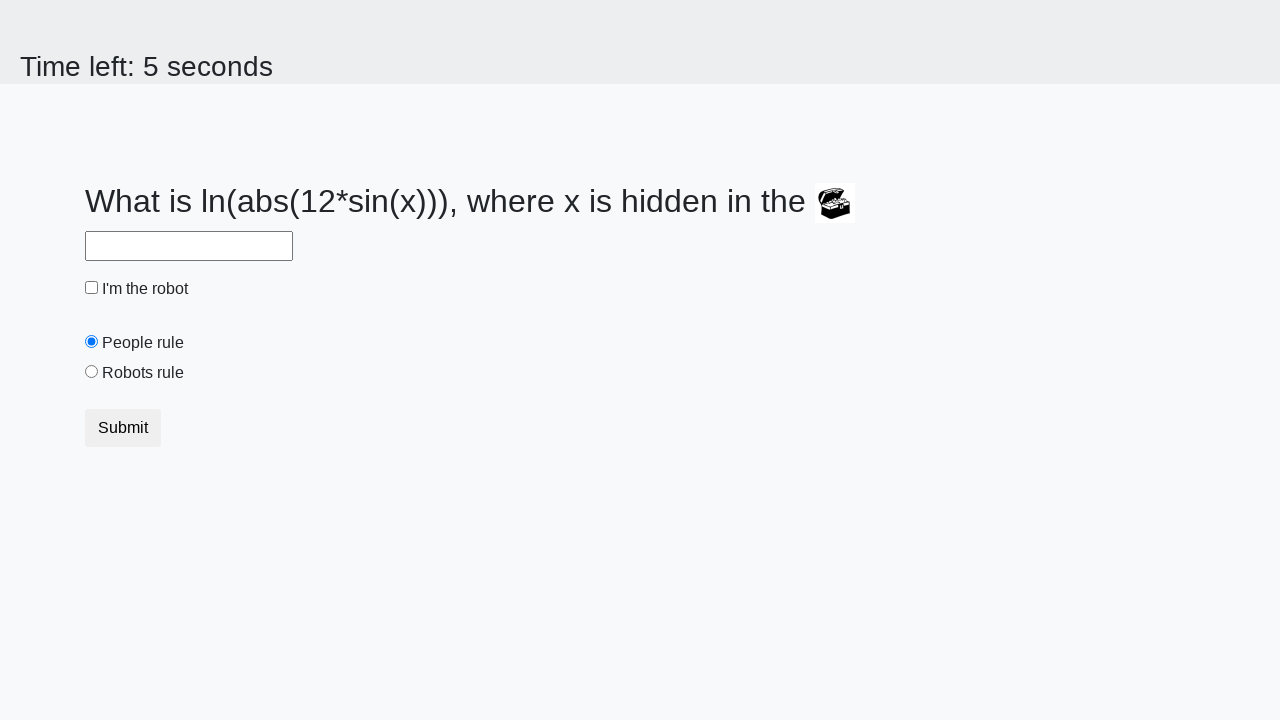